Tests window switching by opening a new window, switching to it, then switching back to the original window

Starting URL: https://rahulshettyacademy.com/AutomationPractice/

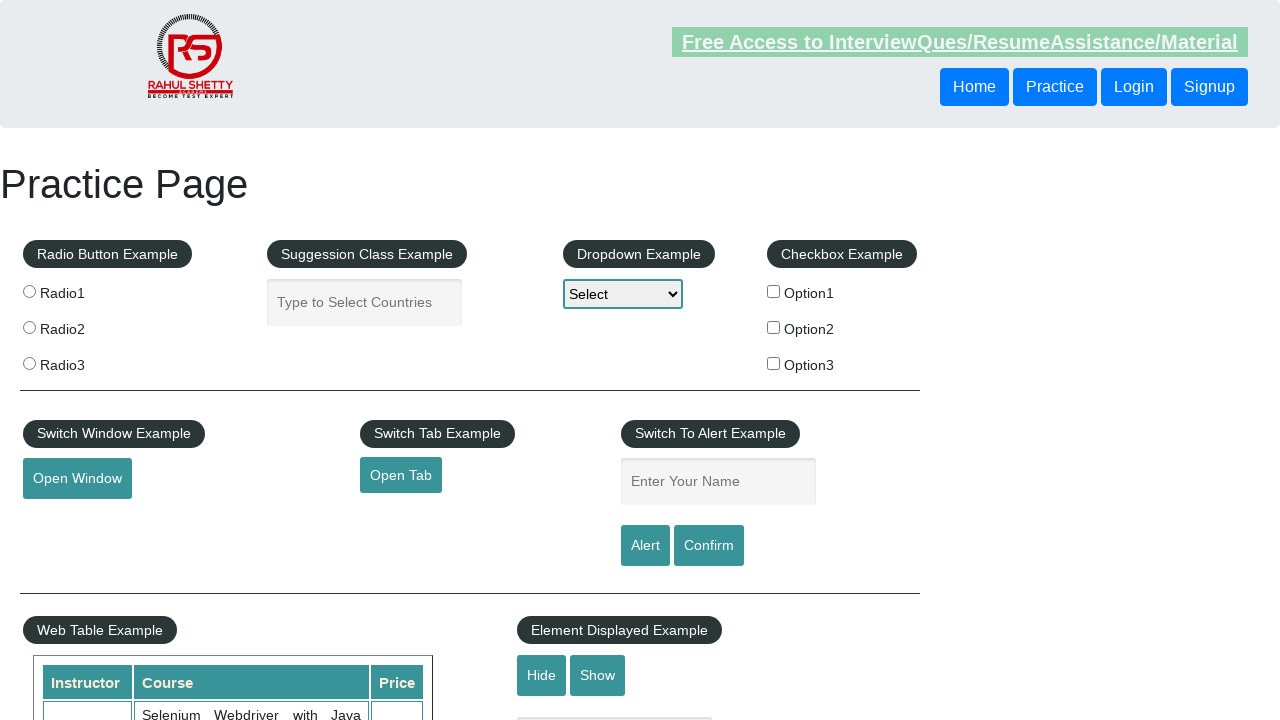

Clicked button to open new window at (77, 479) on #openwindow
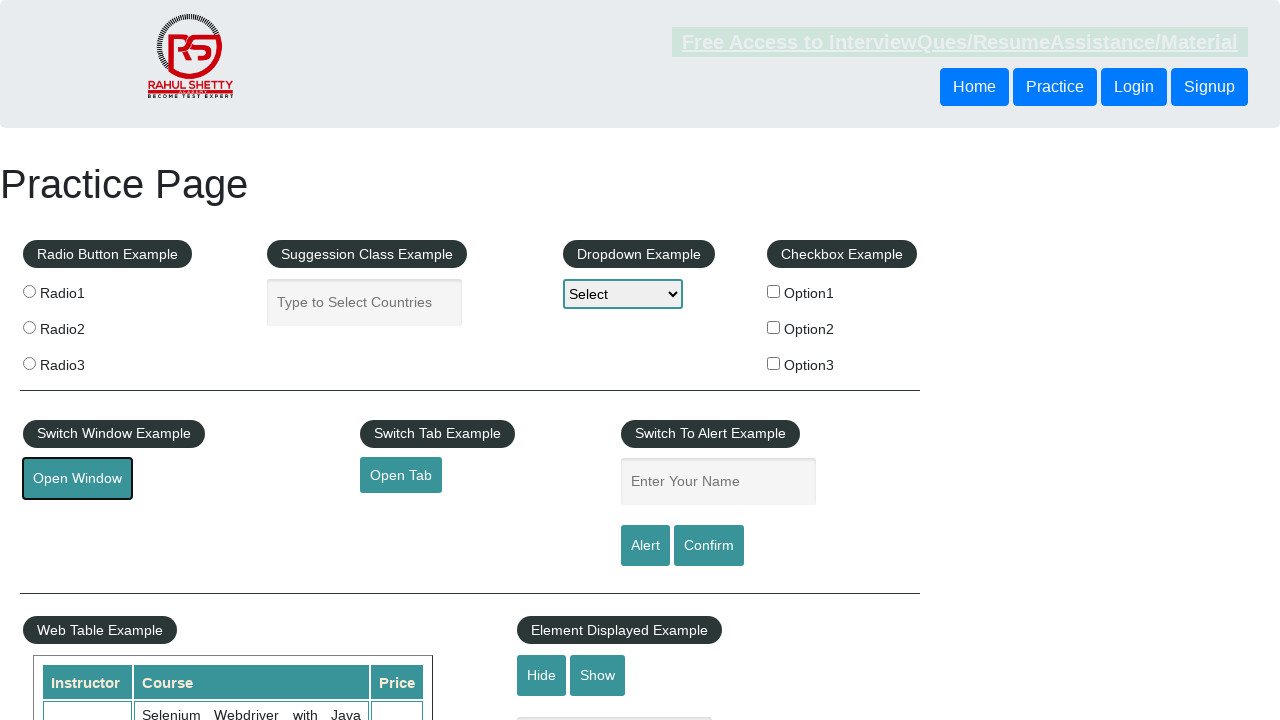

New window opened and context switched
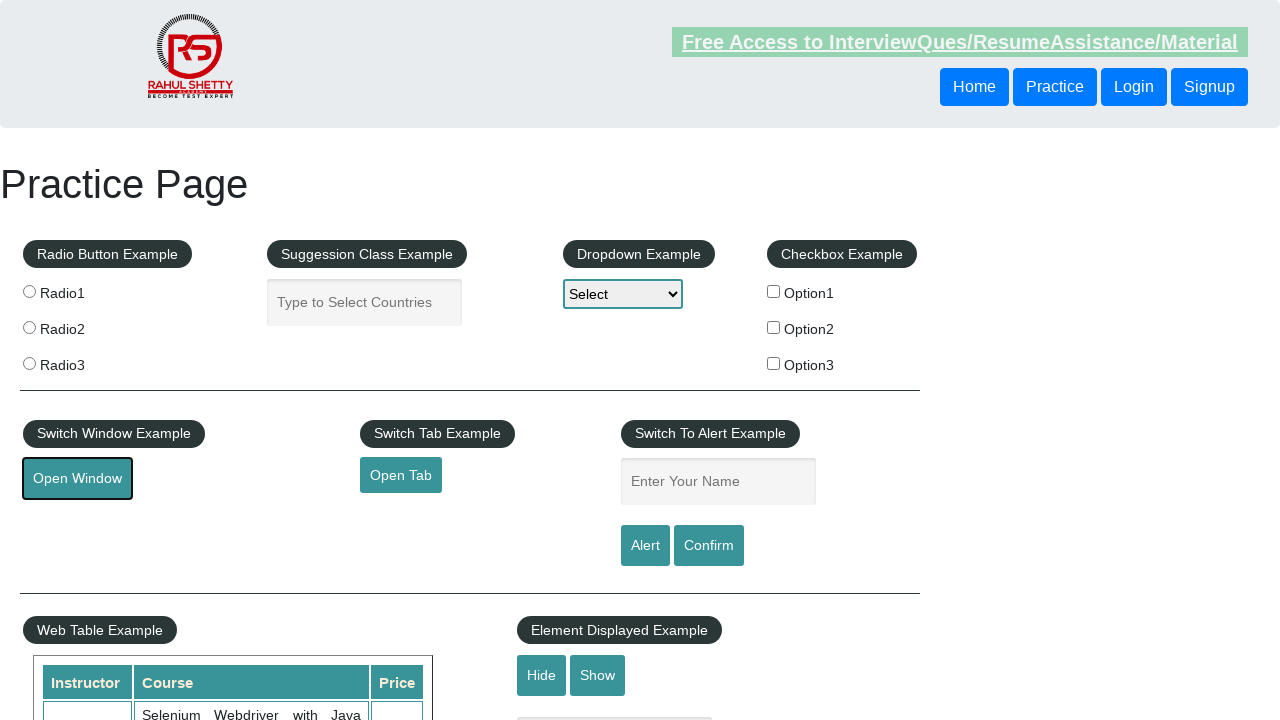

New window finished loading
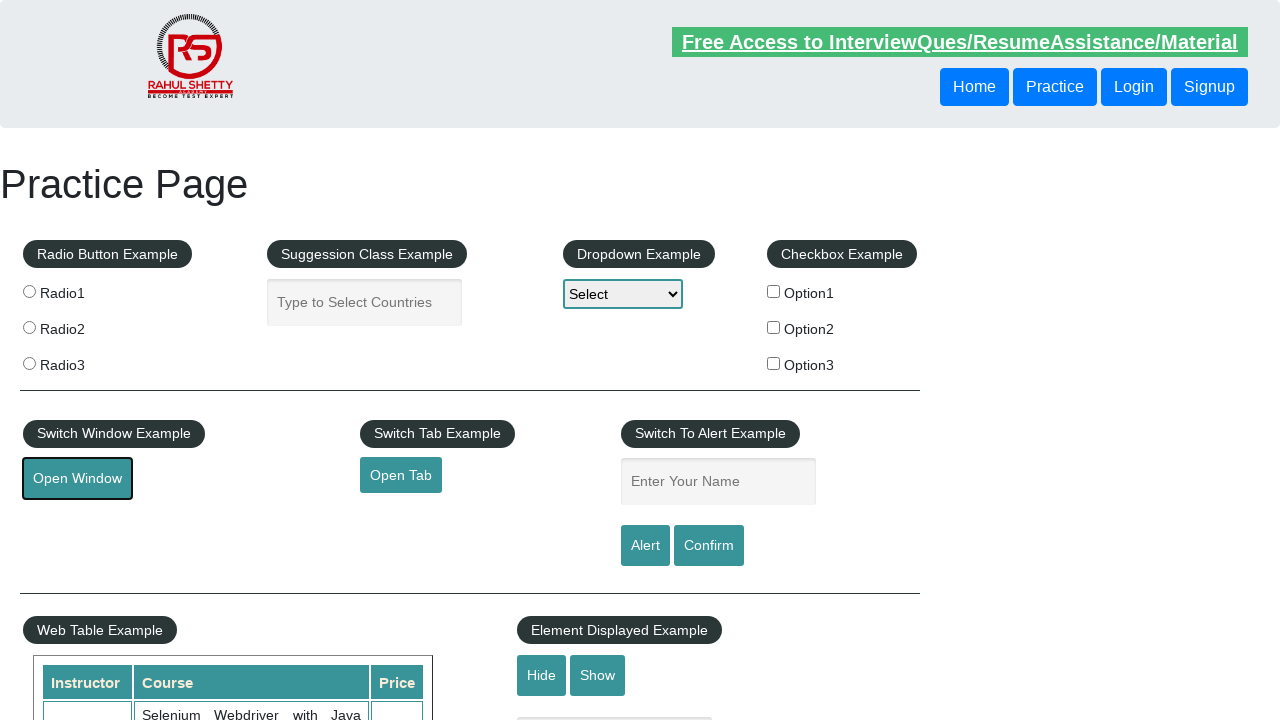

Logged new window title: QAClick Academy - A Testing Academy to Learn, Earn and Shine
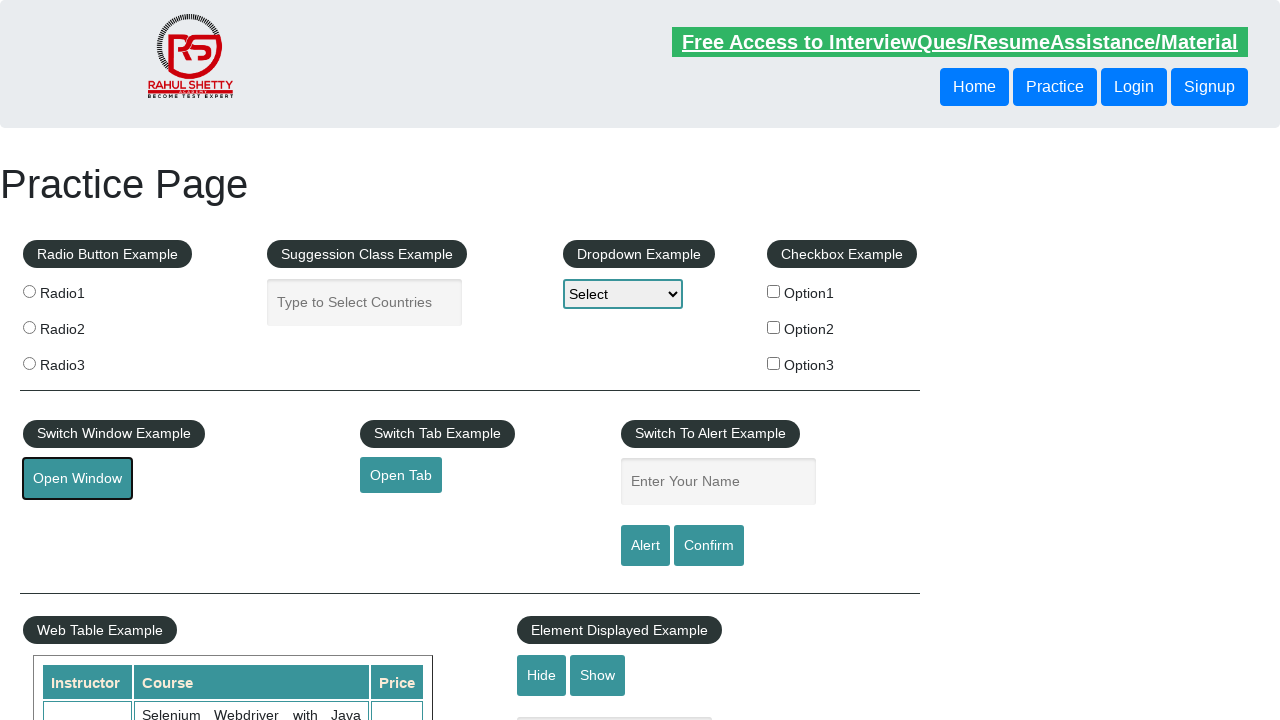

Closed new window
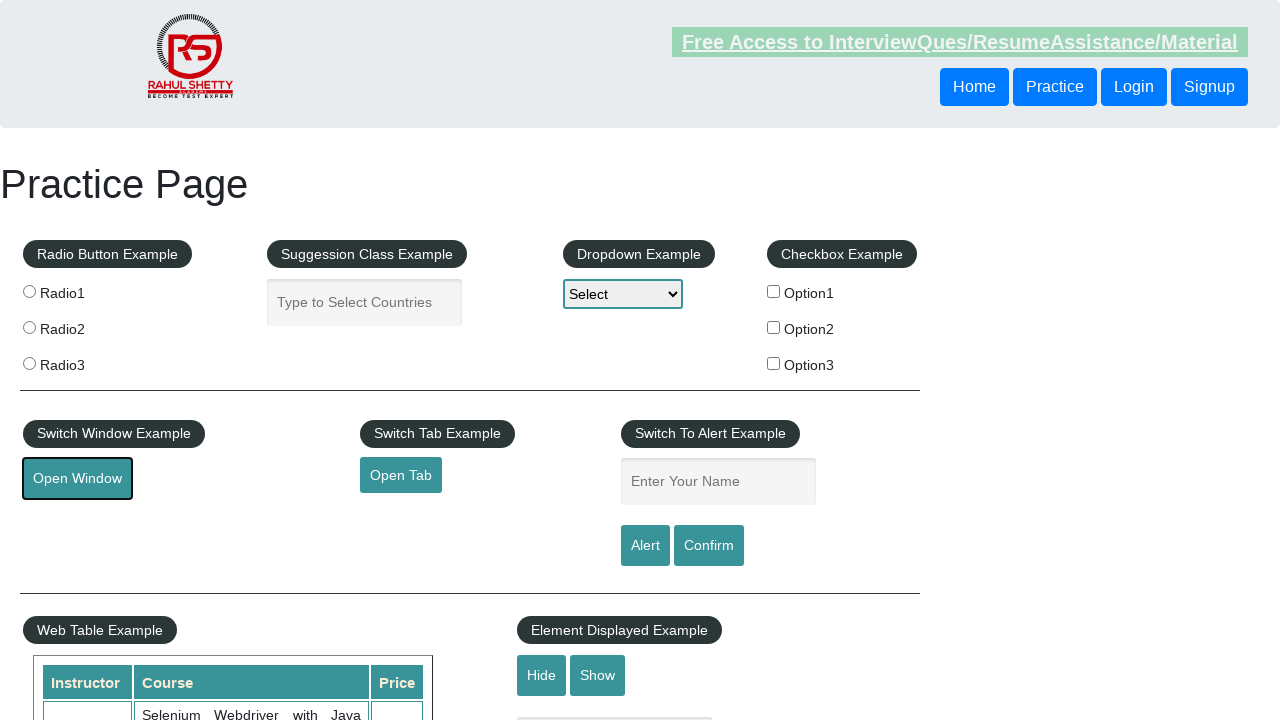

Logged original window title: Practice Page
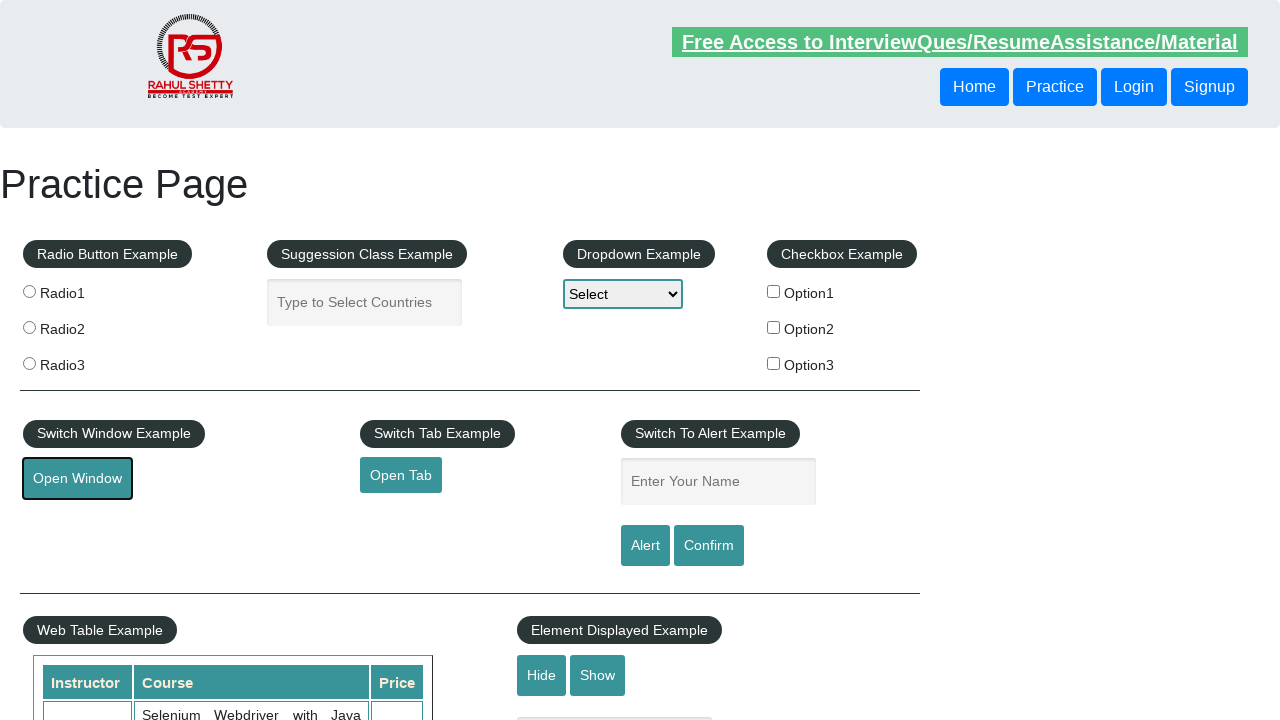

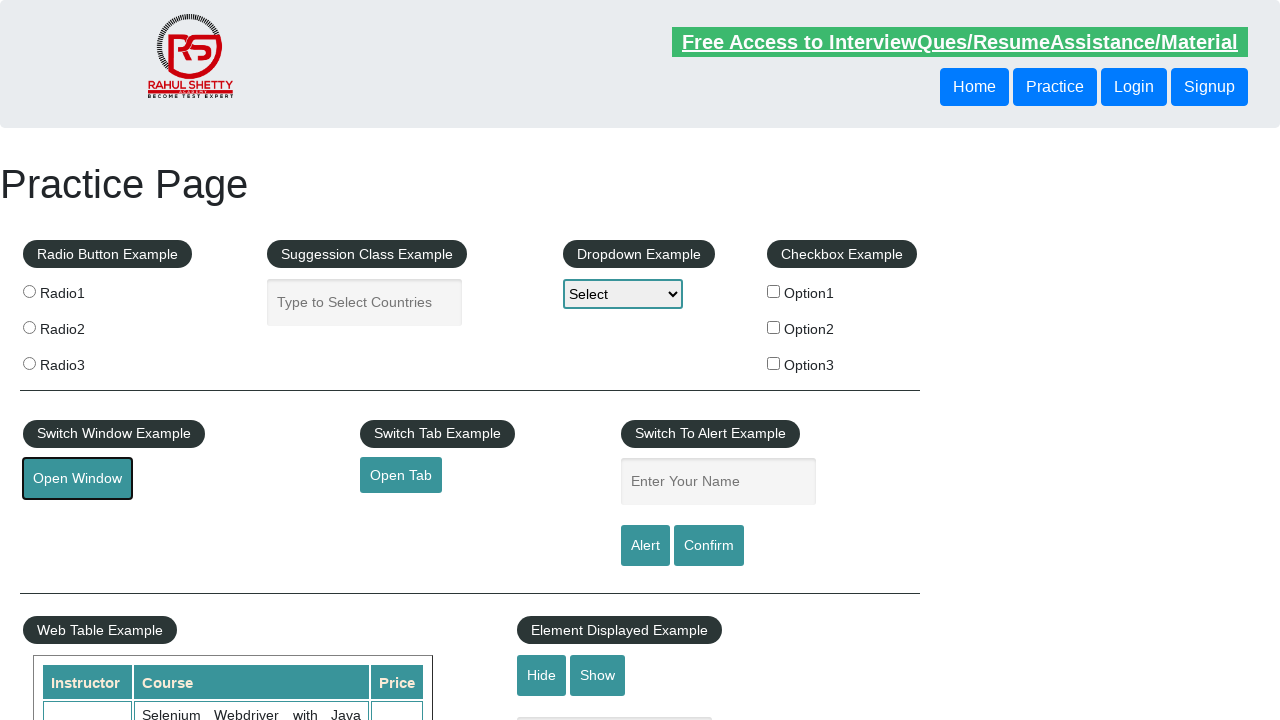